Tests a To-Do application by checking checkboxes, adding a new to-do item, verifying it was added correctly, and archiving completed items

Starting URL: http://crossbrowsertesting.github.io/todo-app.html

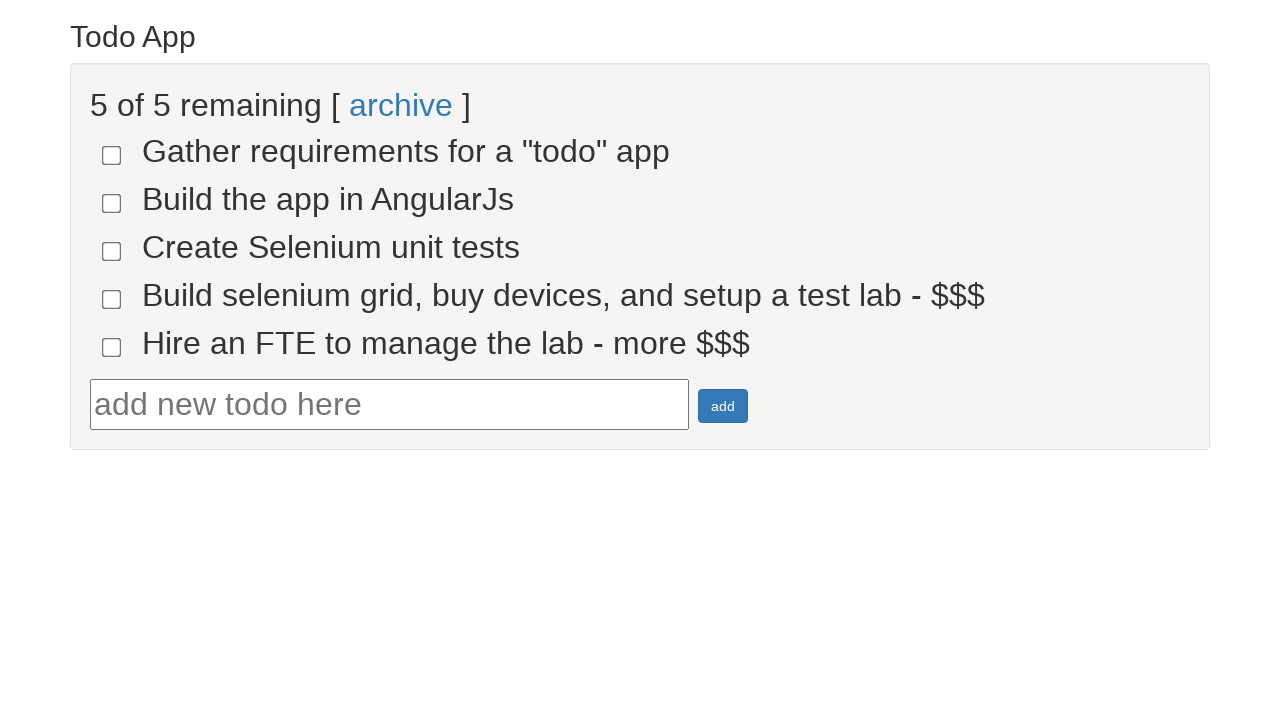

Checked first to-do item (todo-4) at (112, 299) on input[name='todo-4']
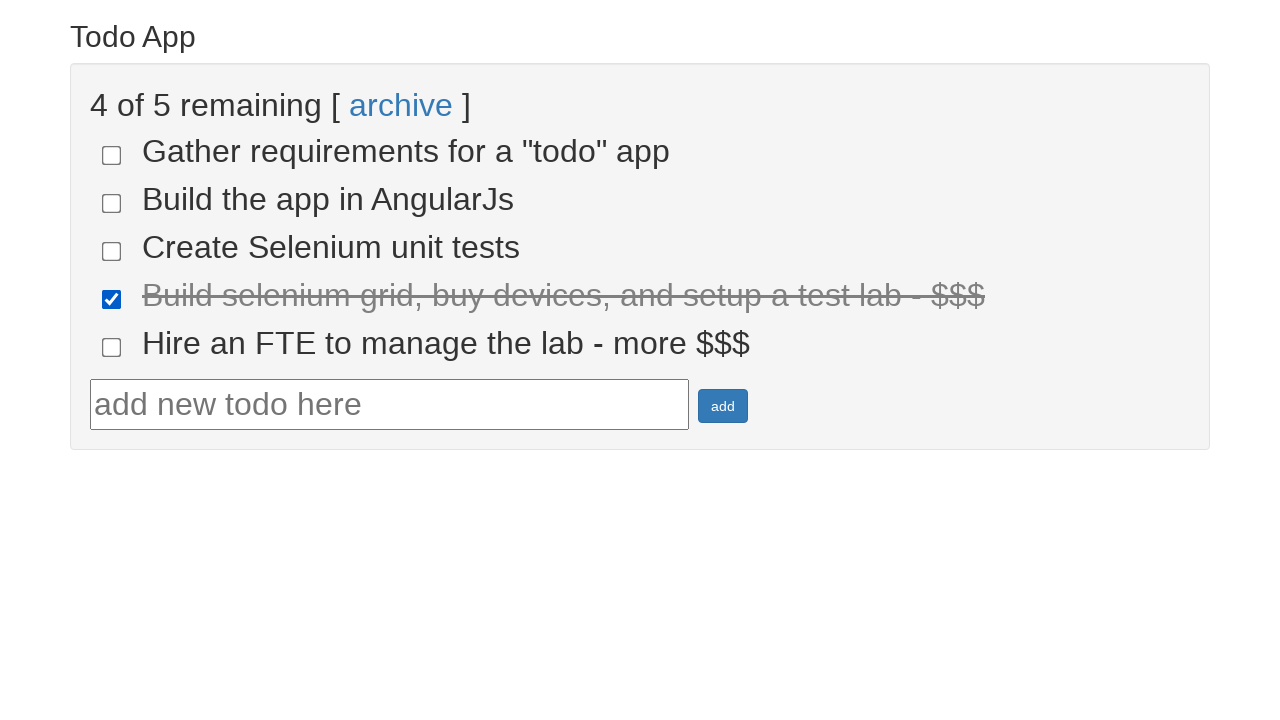

Checked second to-do item (todo-5) at (112, 347) on input[name='todo-5']
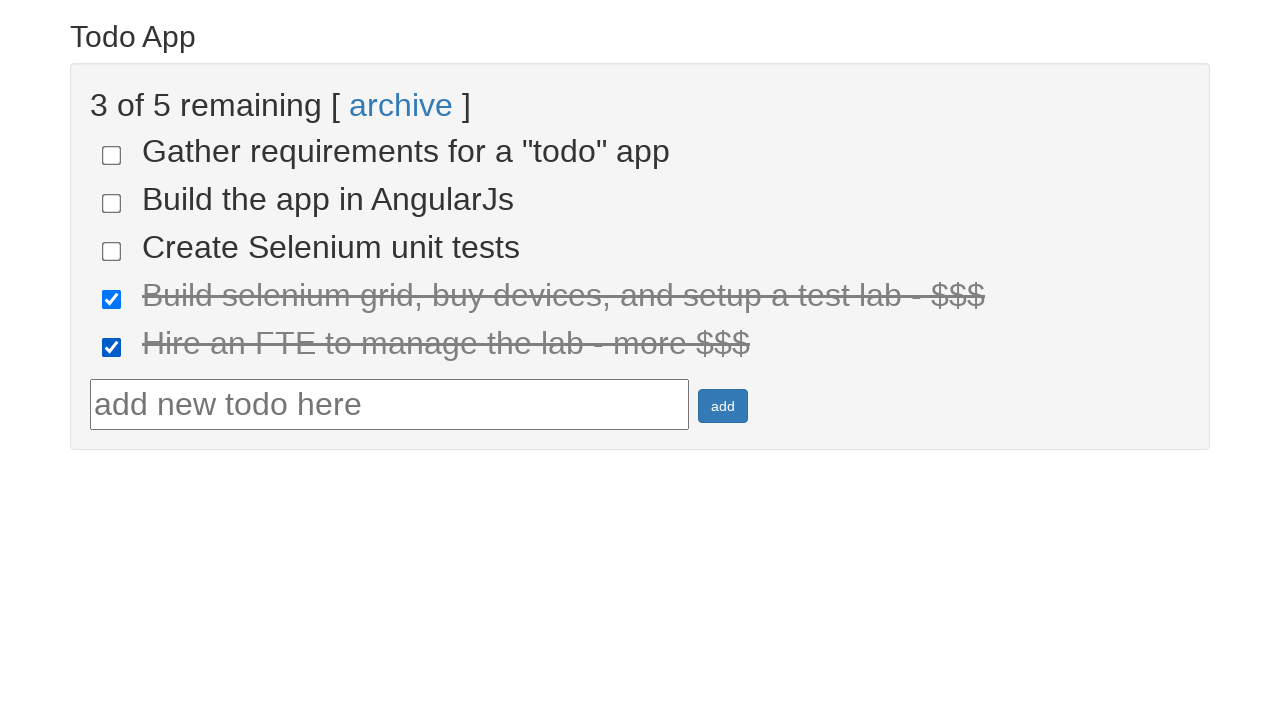

Waited for done items to appear
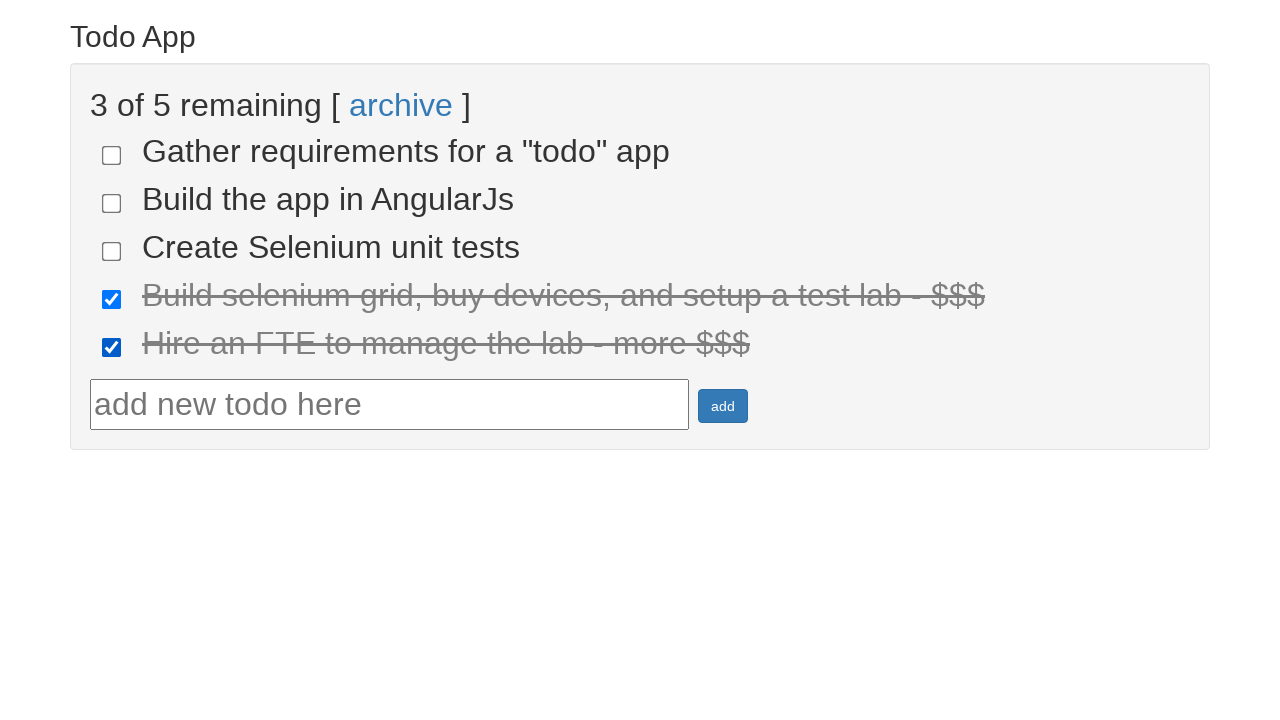

Located all done items
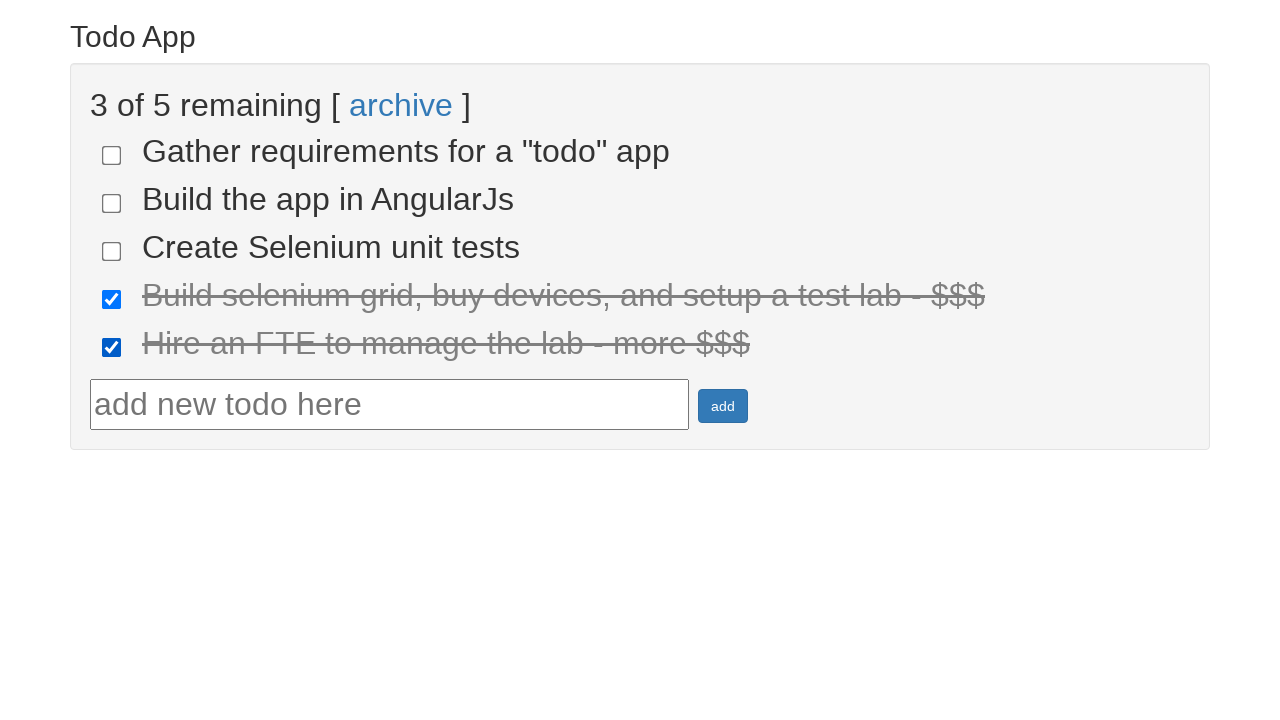

Verified 2 items are marked as done
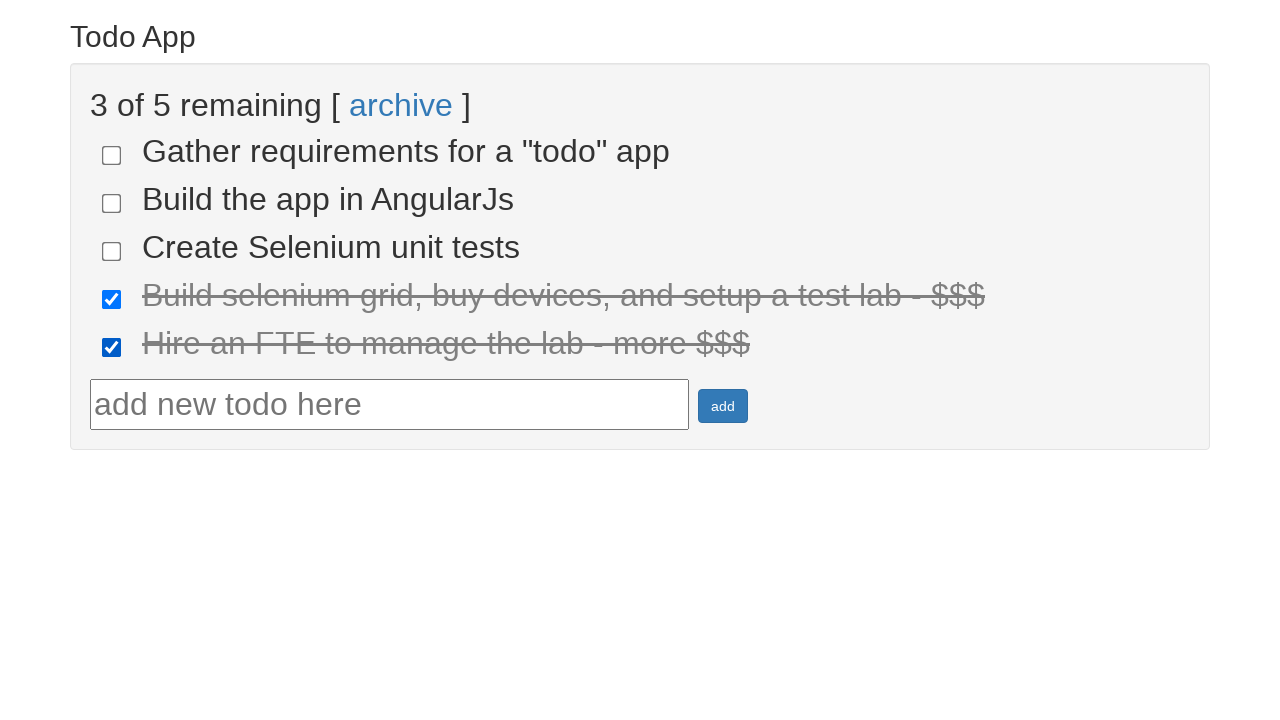

Filled to-do text field with 'run your first selenium test' on #todotext
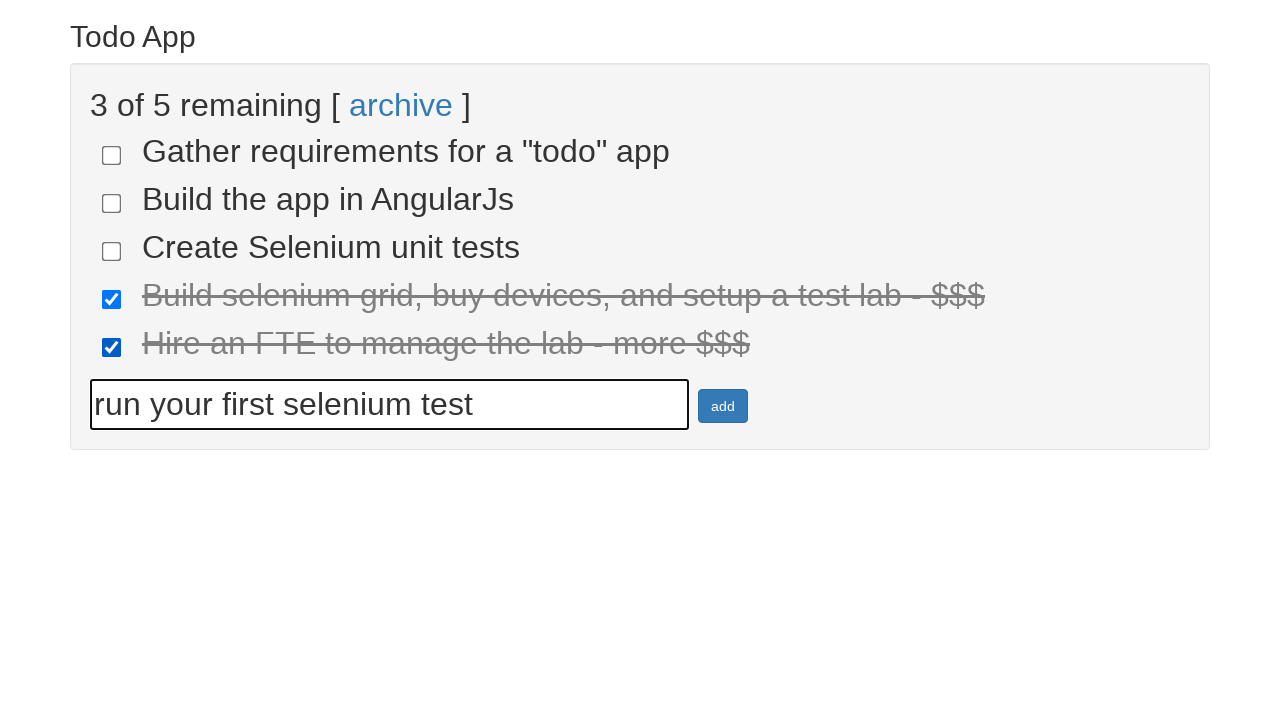

Clicked add button to create new to-do at (723, 406) on #addbutton
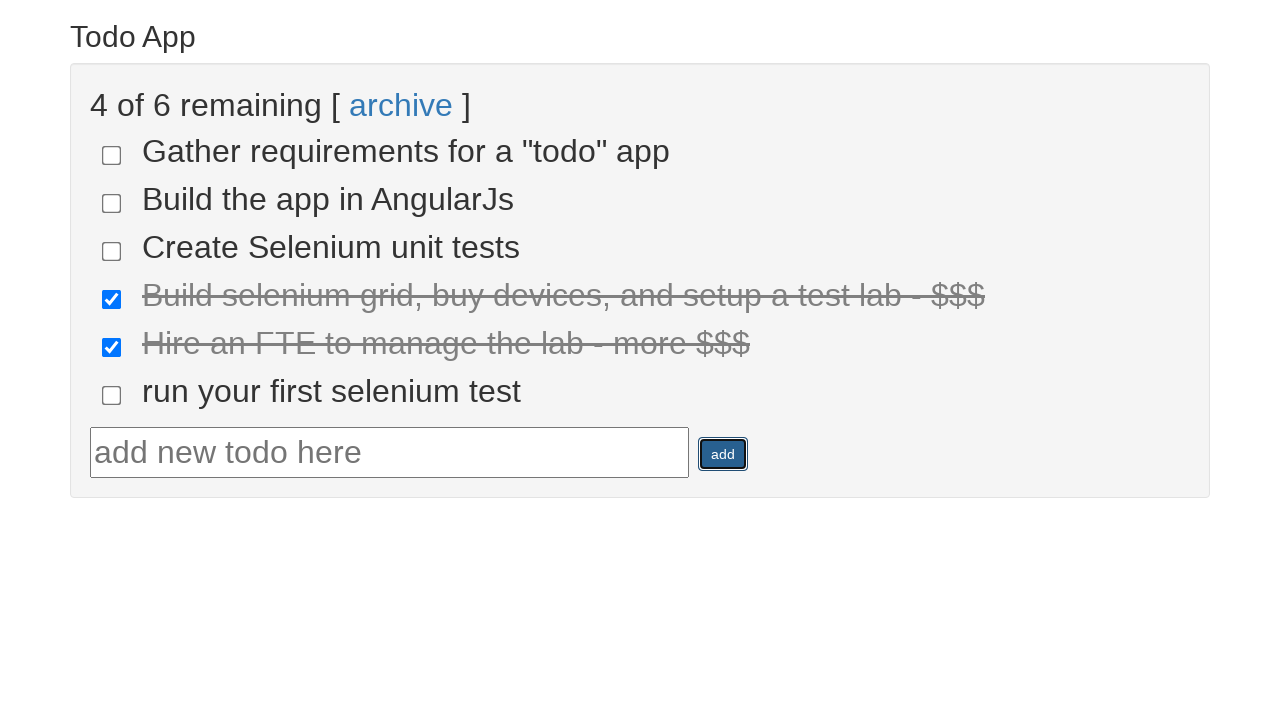

Retrieved text content of newly added to-do item
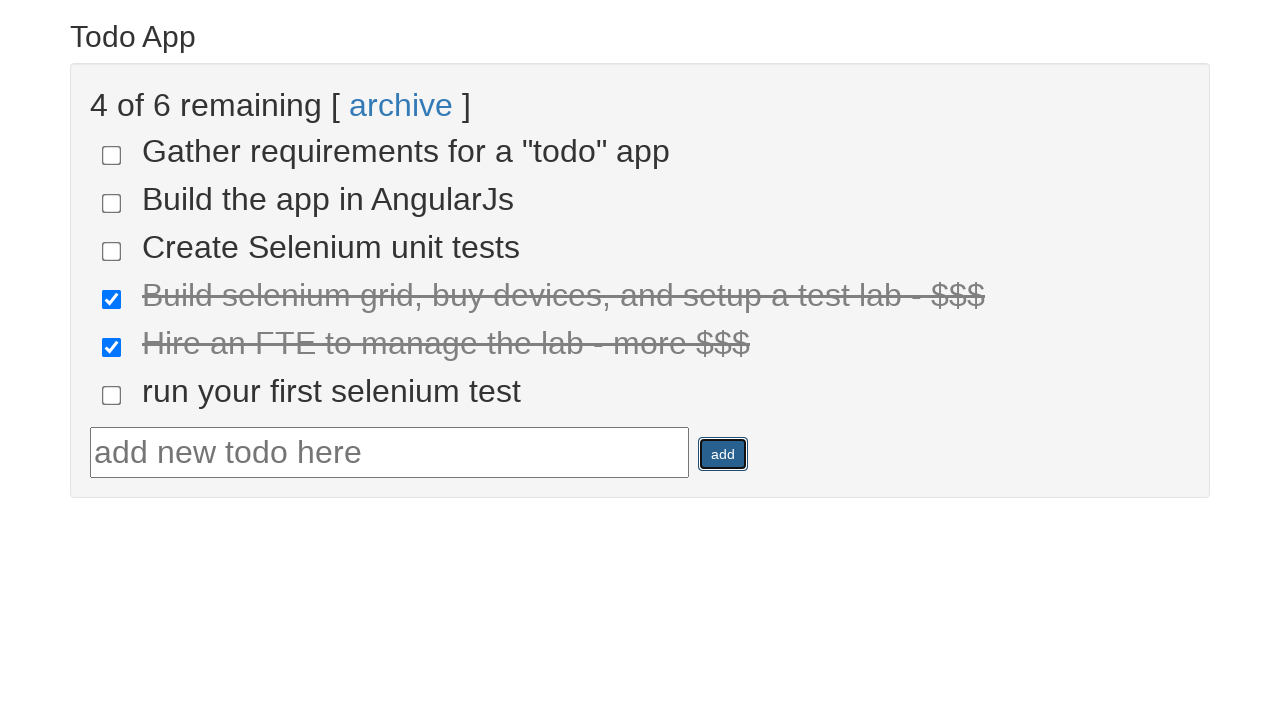

Verified new to-do item was added with correct text
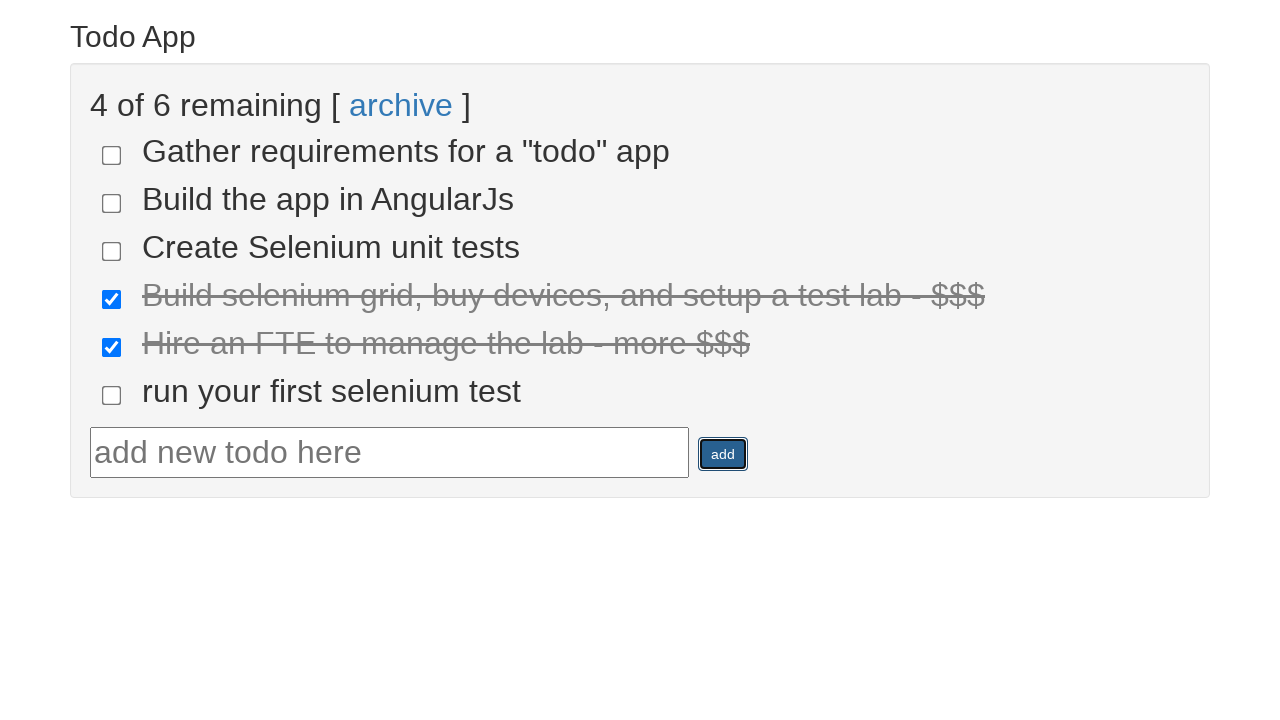

Clicked archive link to archive completed items at (401, 105) on text=archive
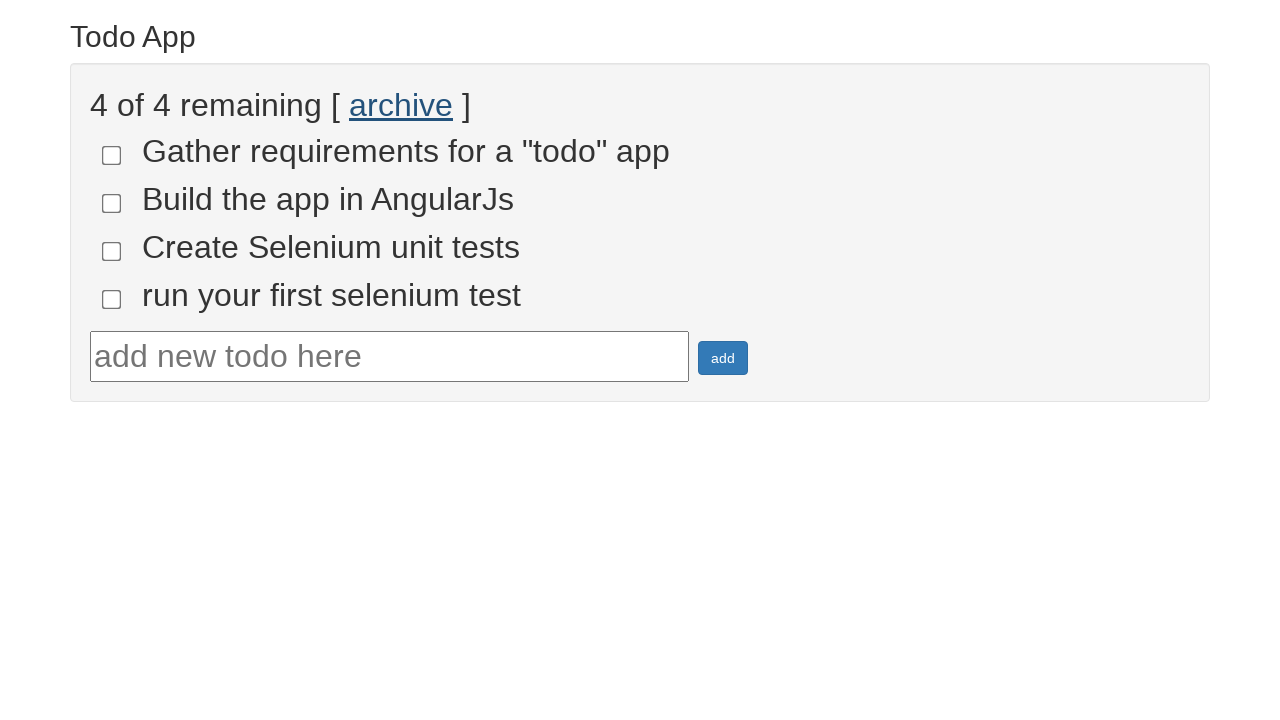

Waited for uncompleted items to be visible
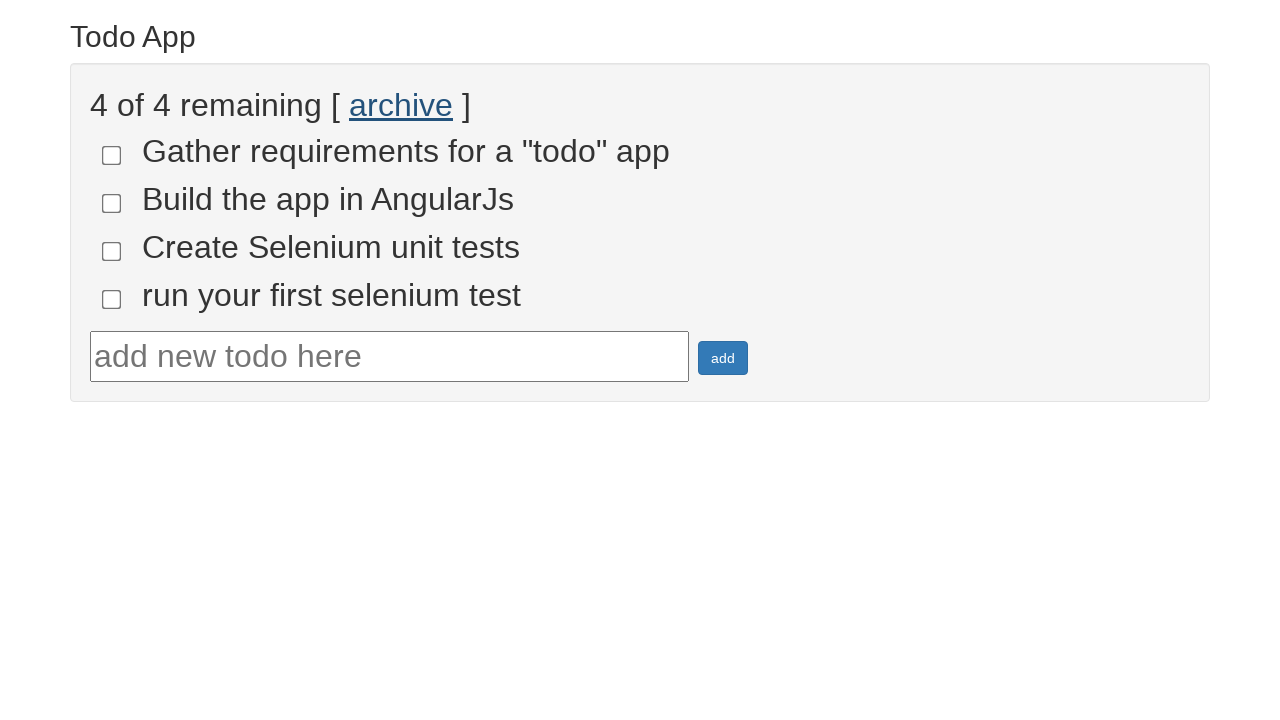

Located all remaining uncompleted items
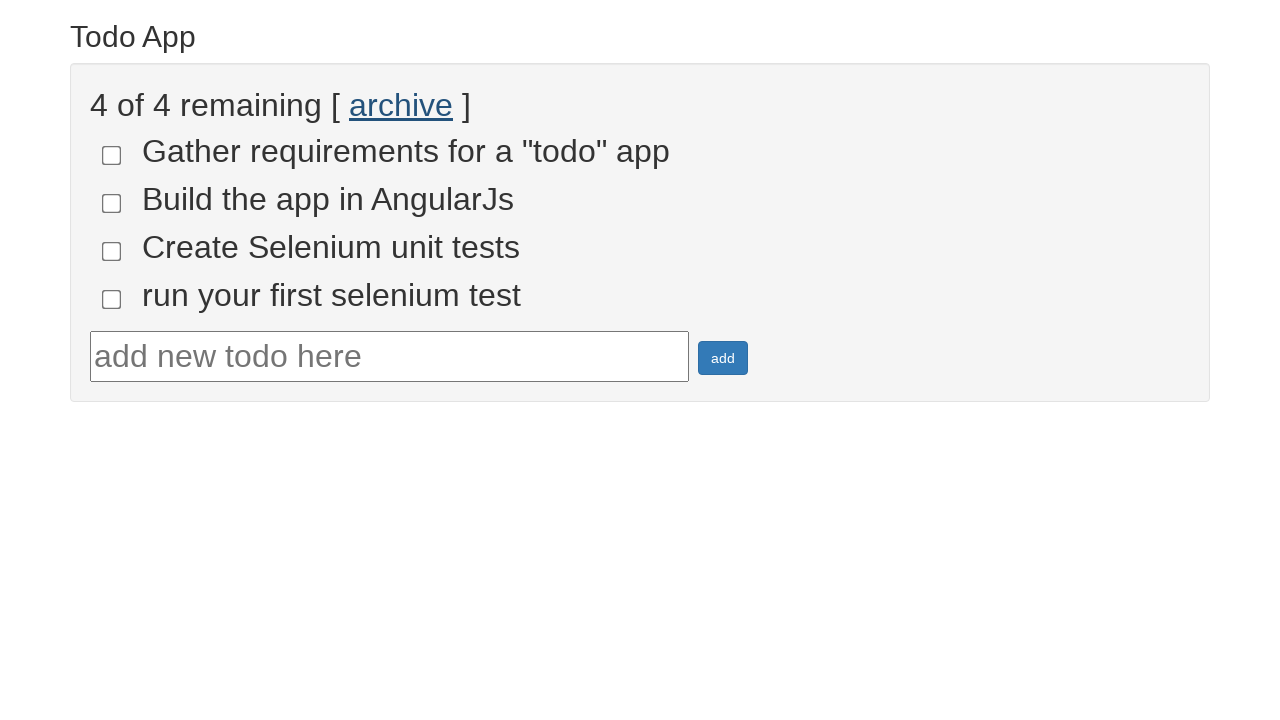

Verified 4 uncompleted items remain after archiving
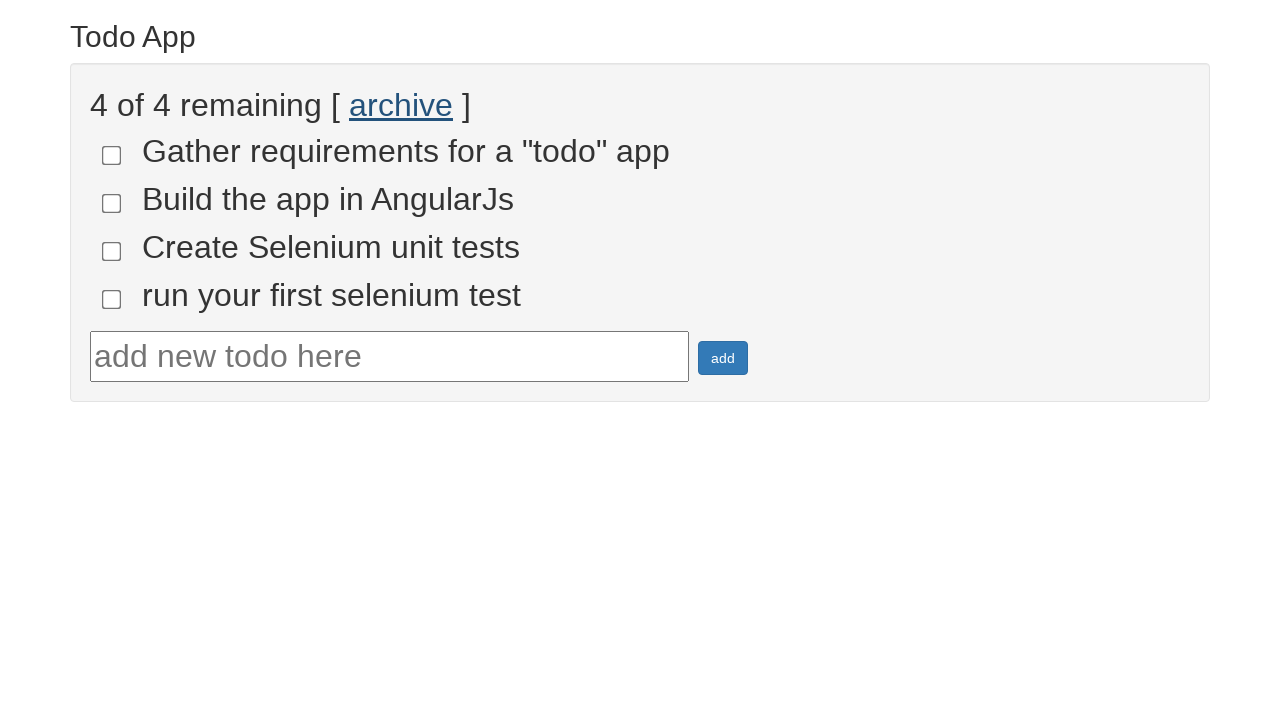

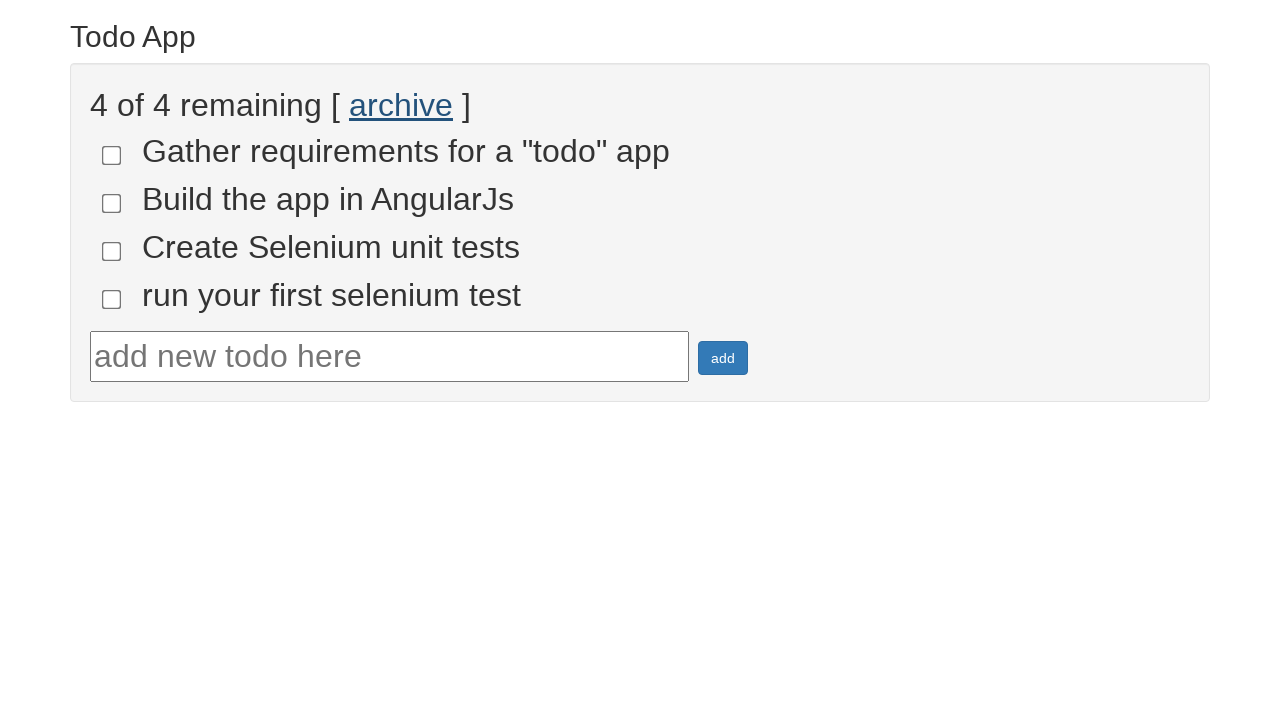